Tests opening a new browser window, navigating to a different page in that window, and verifying that two window handles exist.

Starting URL: https://the-internet.herokuapp.com/windows

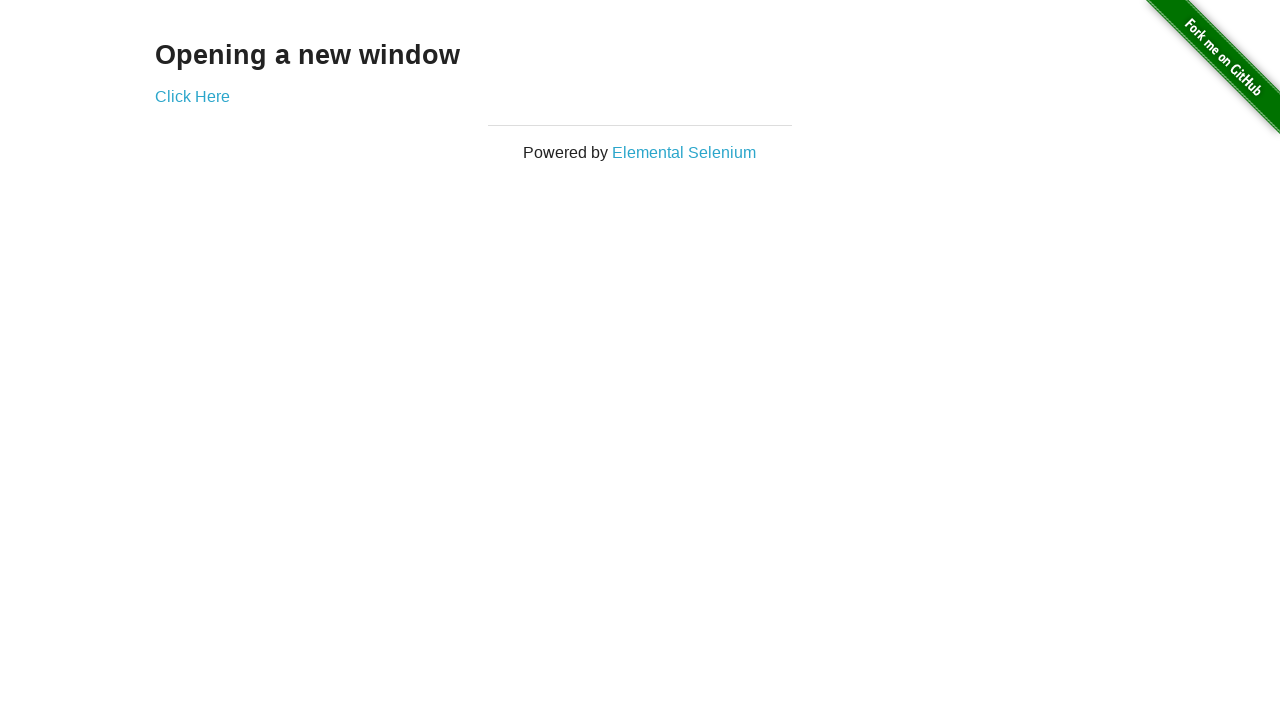

Opened a new browser window
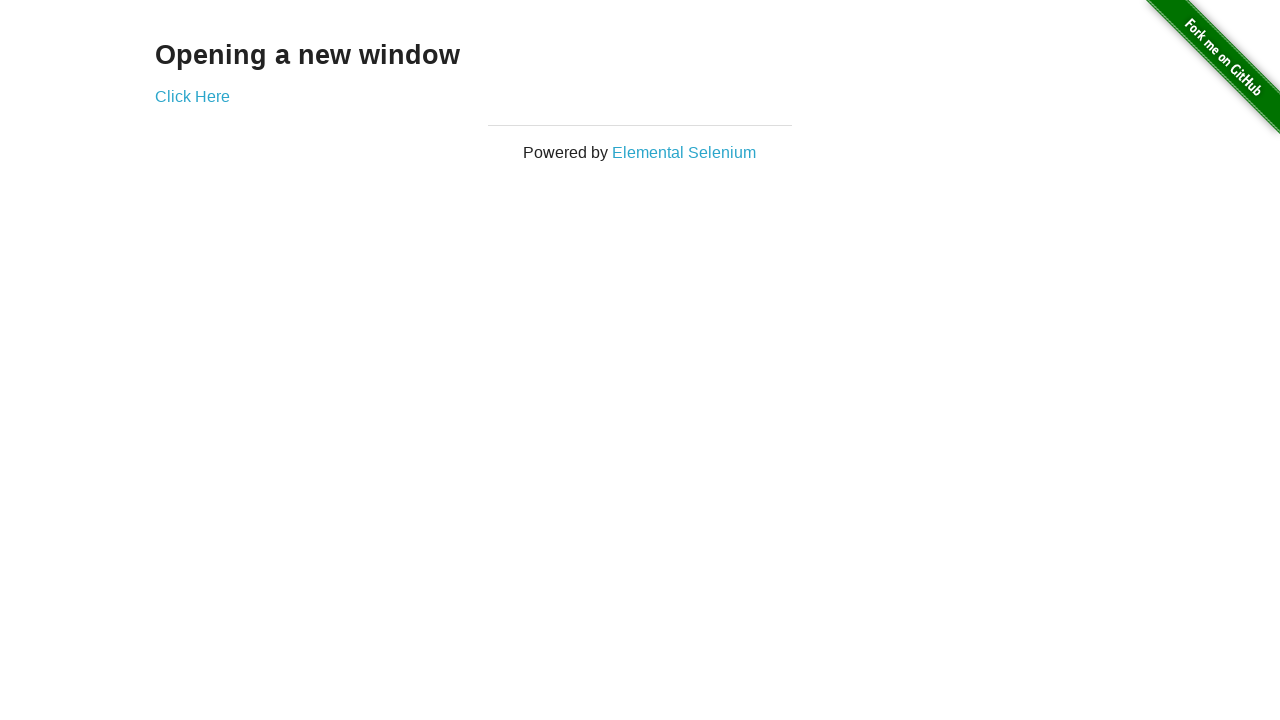

Navigated new window to typos page
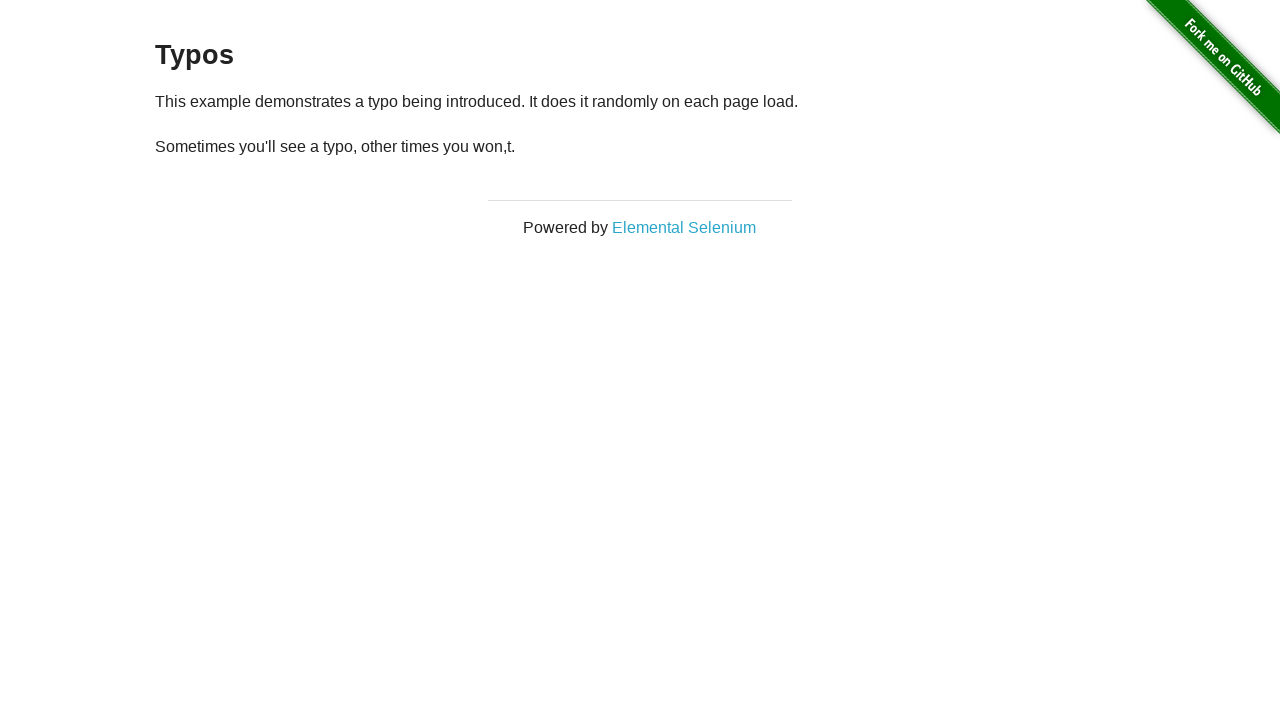

Verified that 2 browser windows are open
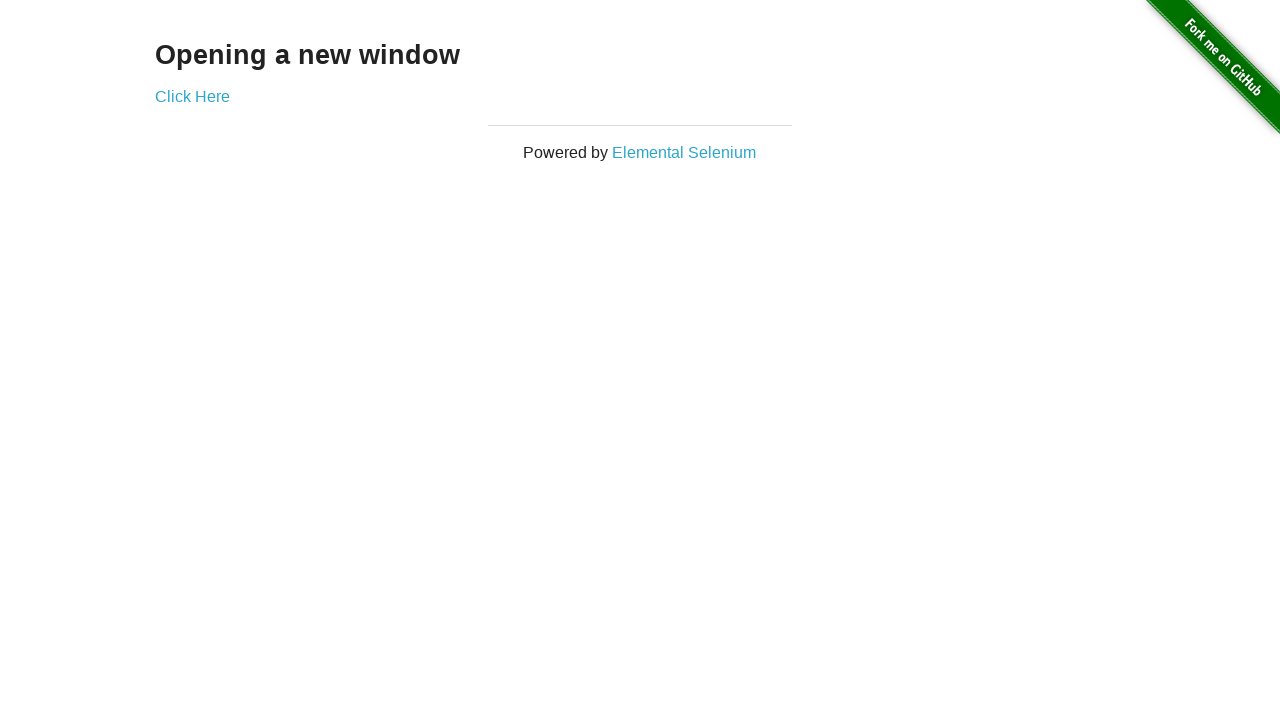

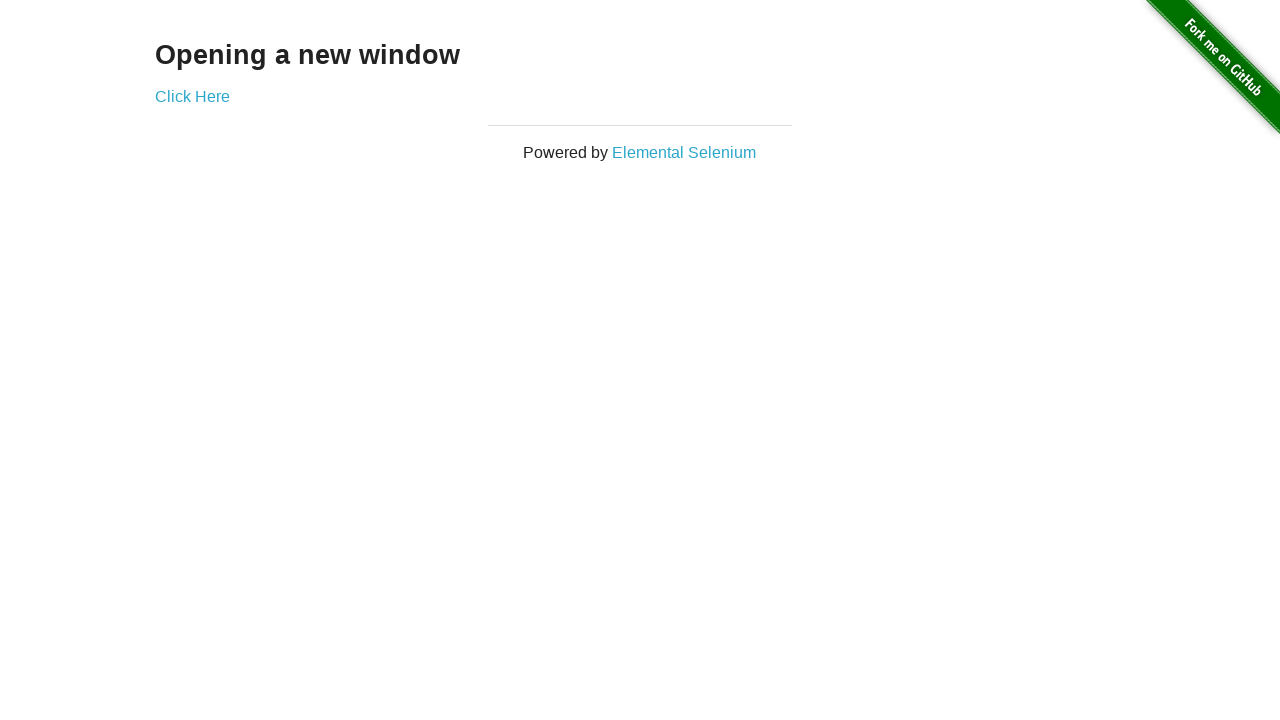